Tests navigation to the create account page by clicking the "Join now" link and verifying the URL changes to the account creation page

Starting URL: https://www.starbucks.com

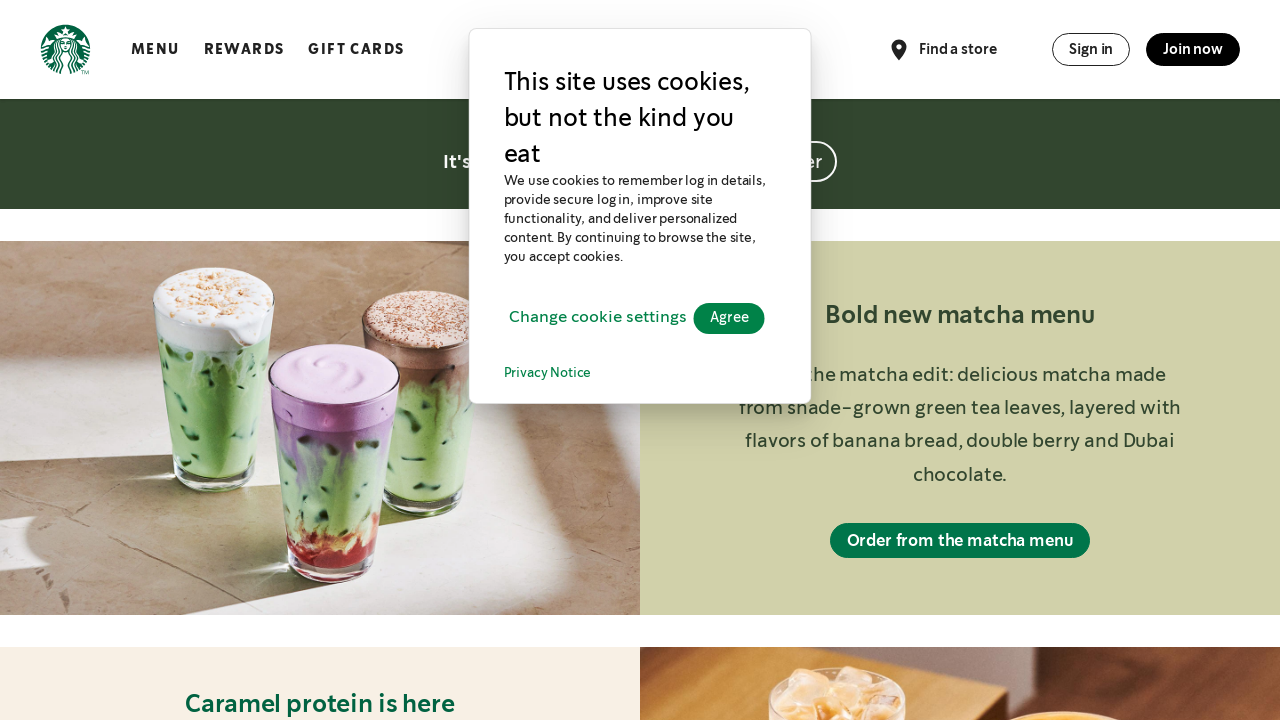

Clicked 'Join now' link to navigate to account creation page at (1193, 49) on xpath=//*[contains(text(), 'Join now')]
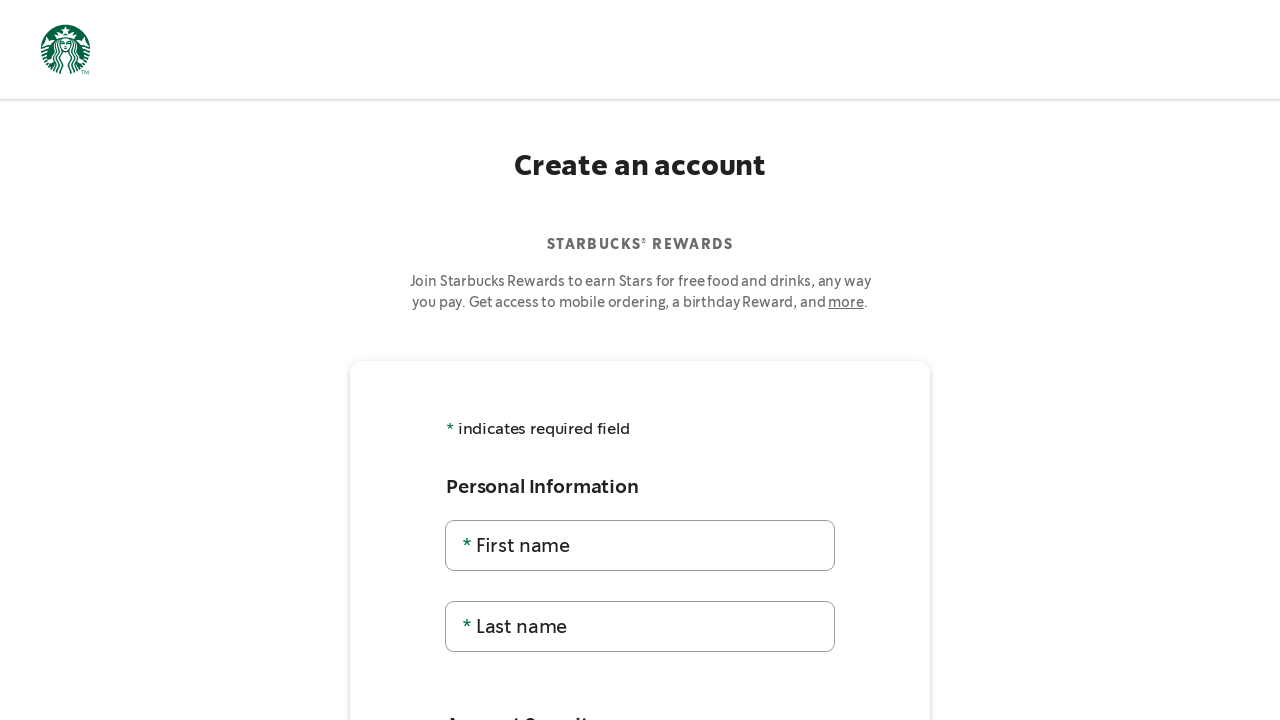

Verified URL changed to account creation page (https://www.starbucks.com/account/create)
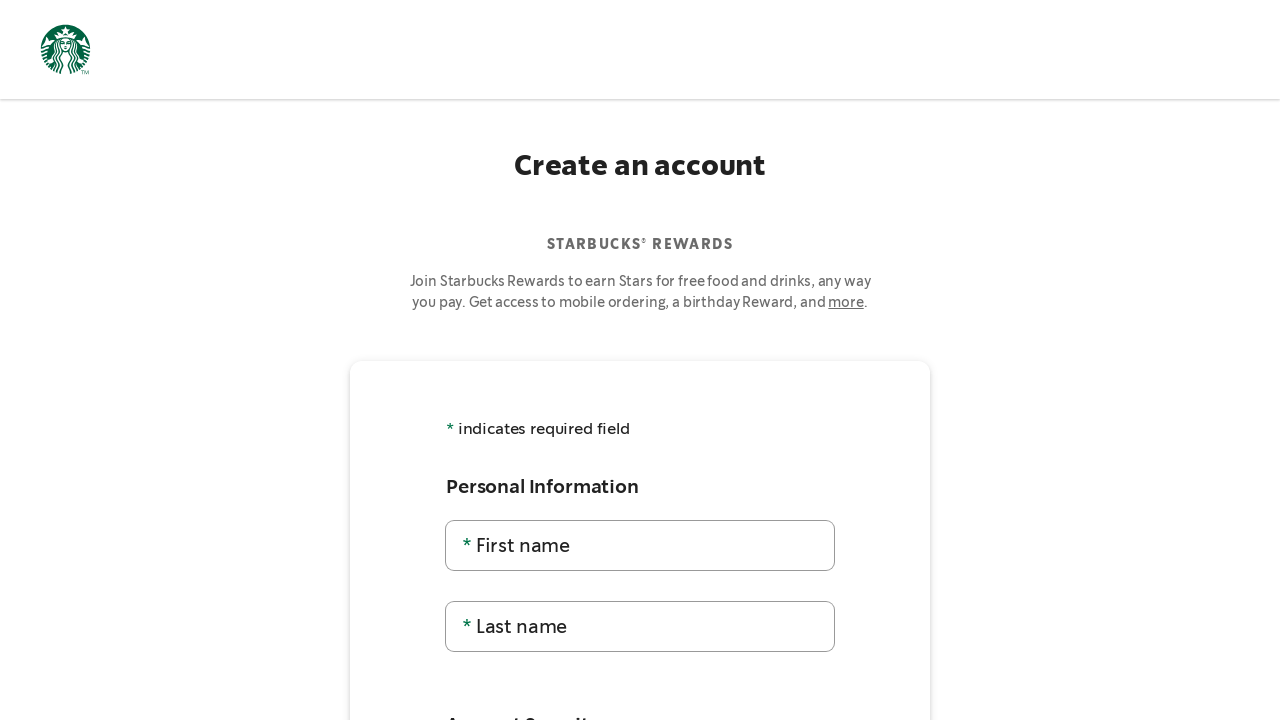

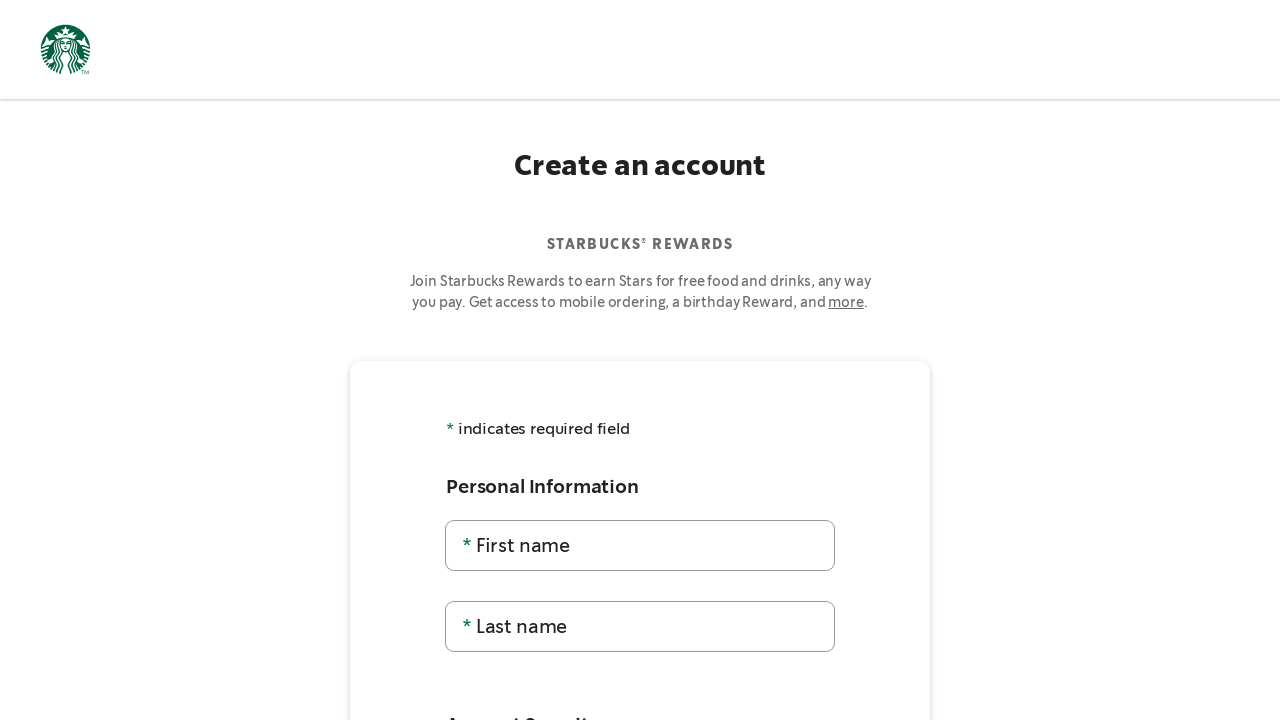